Tests time picker functionality by clicking the input field and selecting "Now" to verify the current time is correctly captured.

Starting URL: https://test-with-me-app.vercel.app/learning/web-elements/elements/date-time

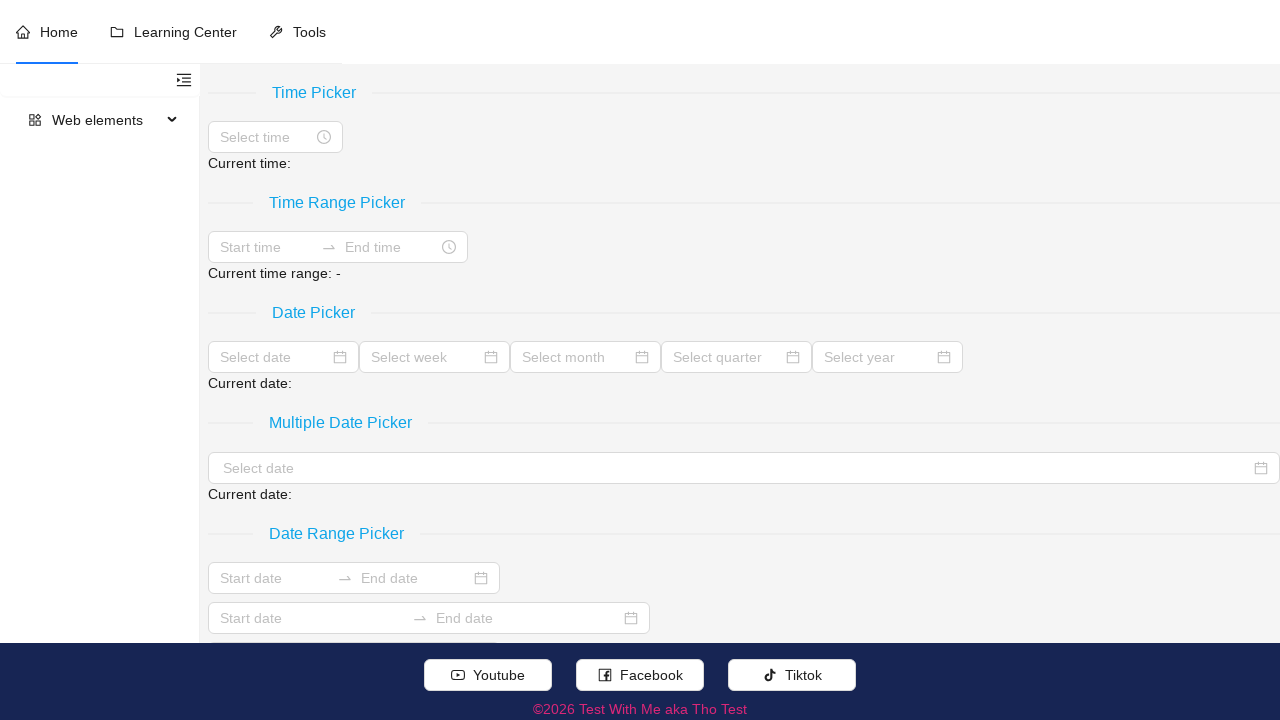

Waited for time picker input field to load
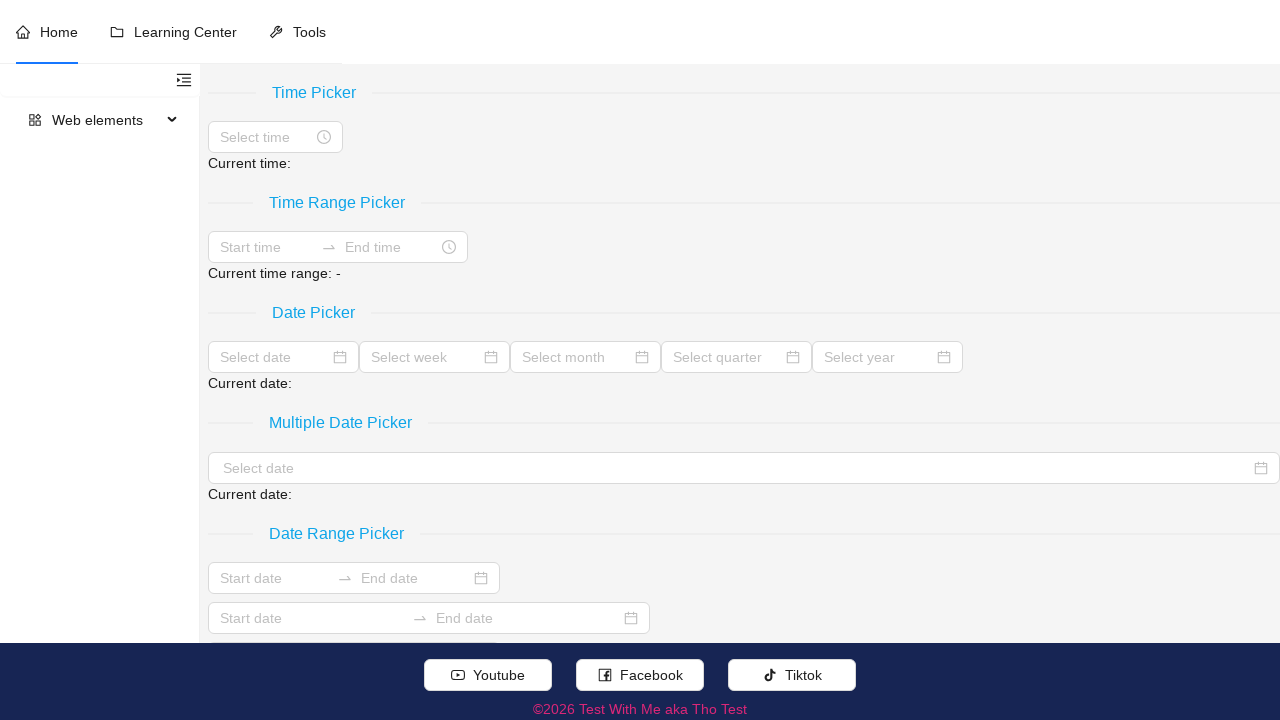

Clicked on the time picker input field at (266, 137) on xpath=//input[@placeholder='Select time']
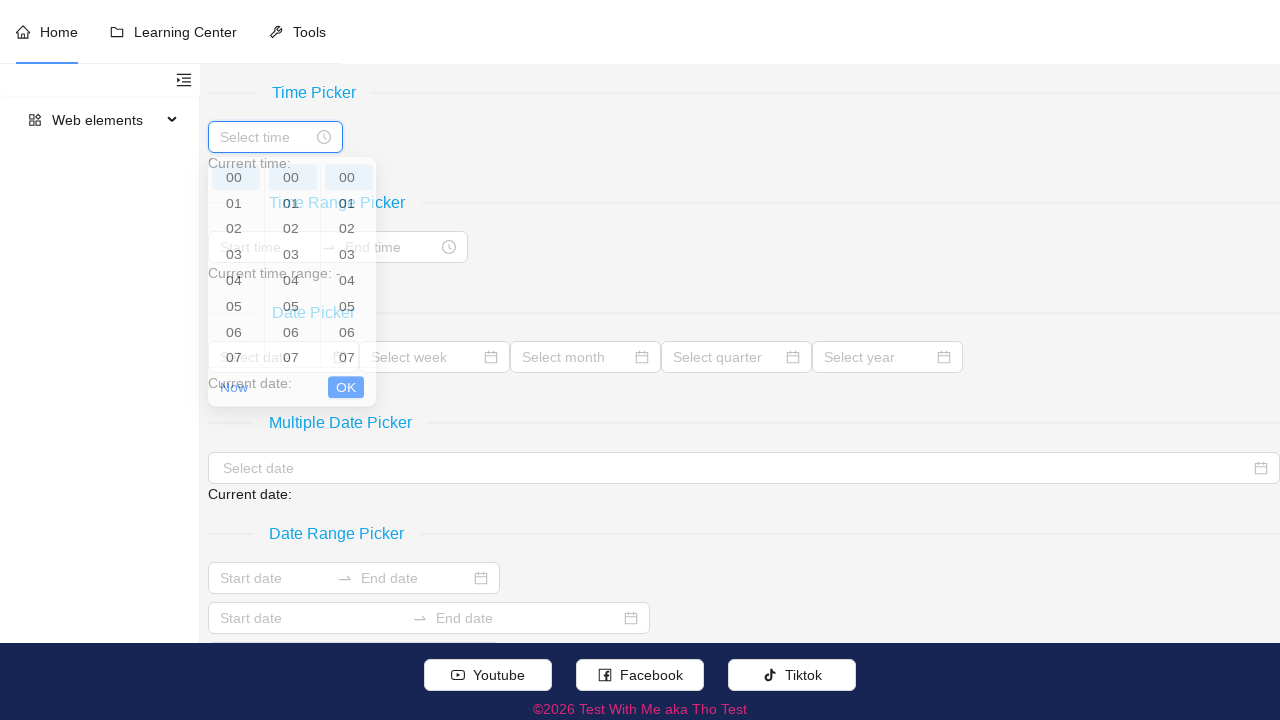

Clicked the 'Now' button to select current time at (234, 407) on xpath=//a[text()[normalize-space()='Now']]
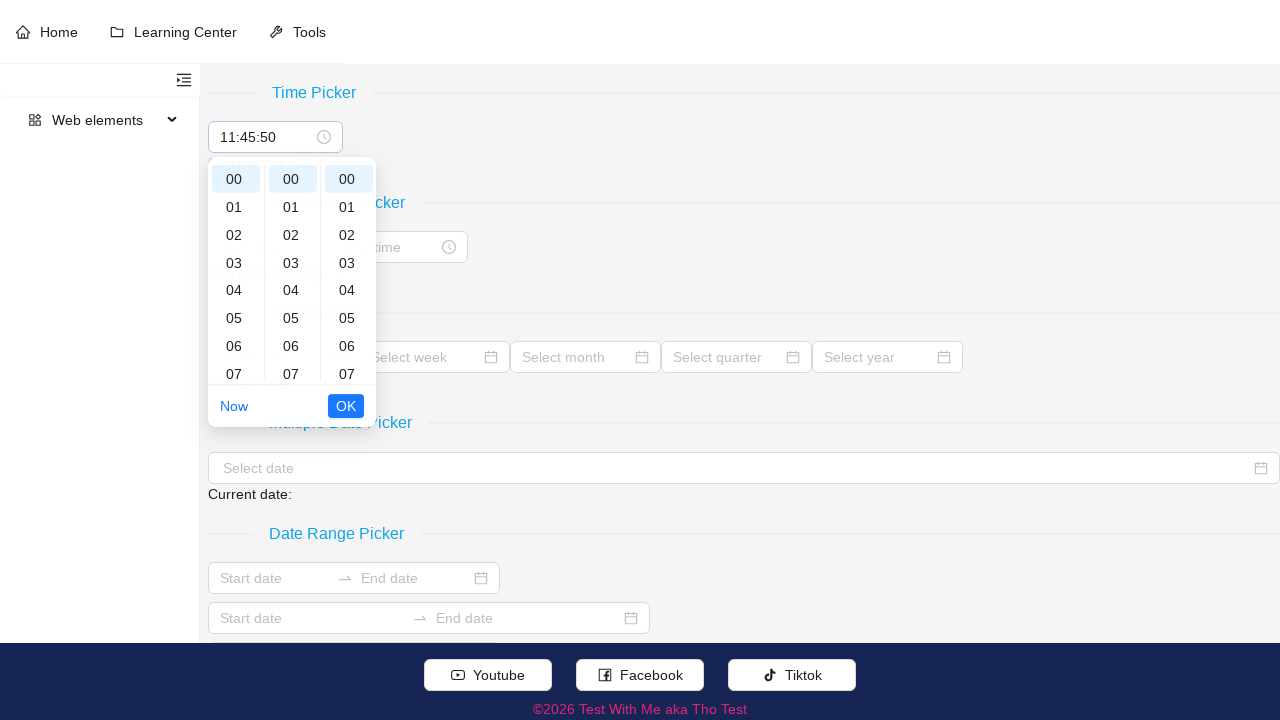

Verified that current time is displayed in the time picker
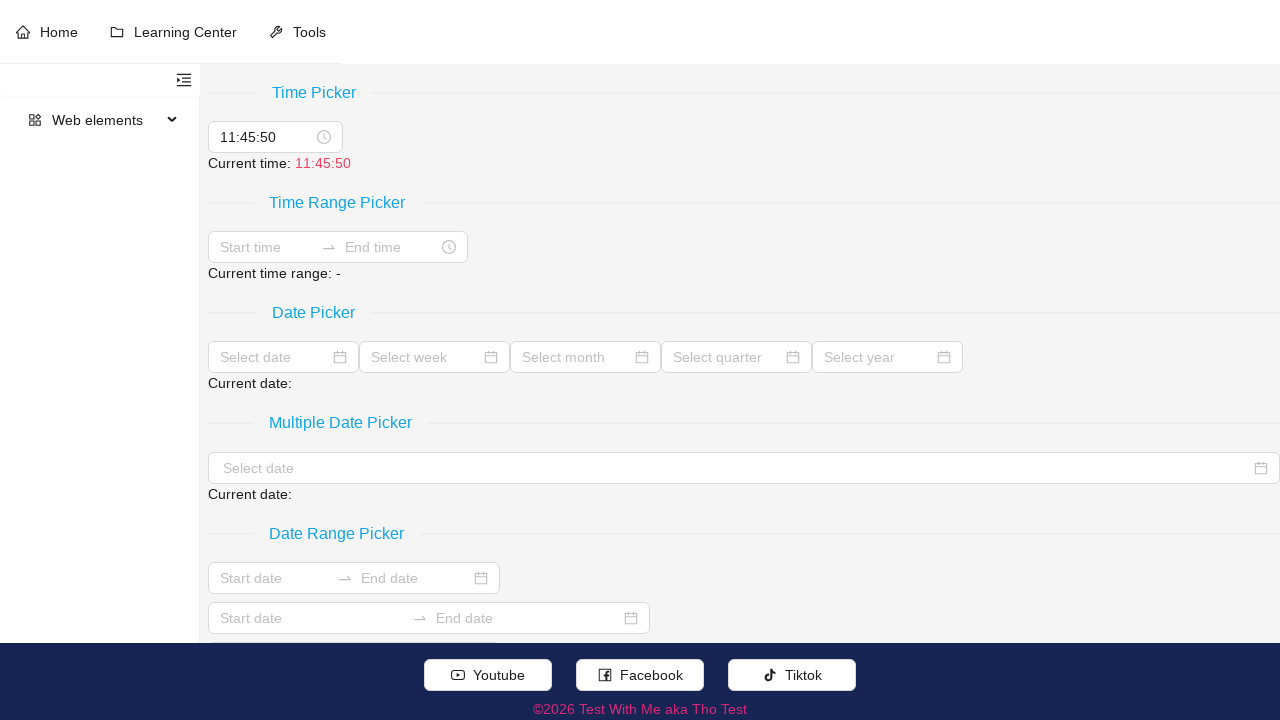

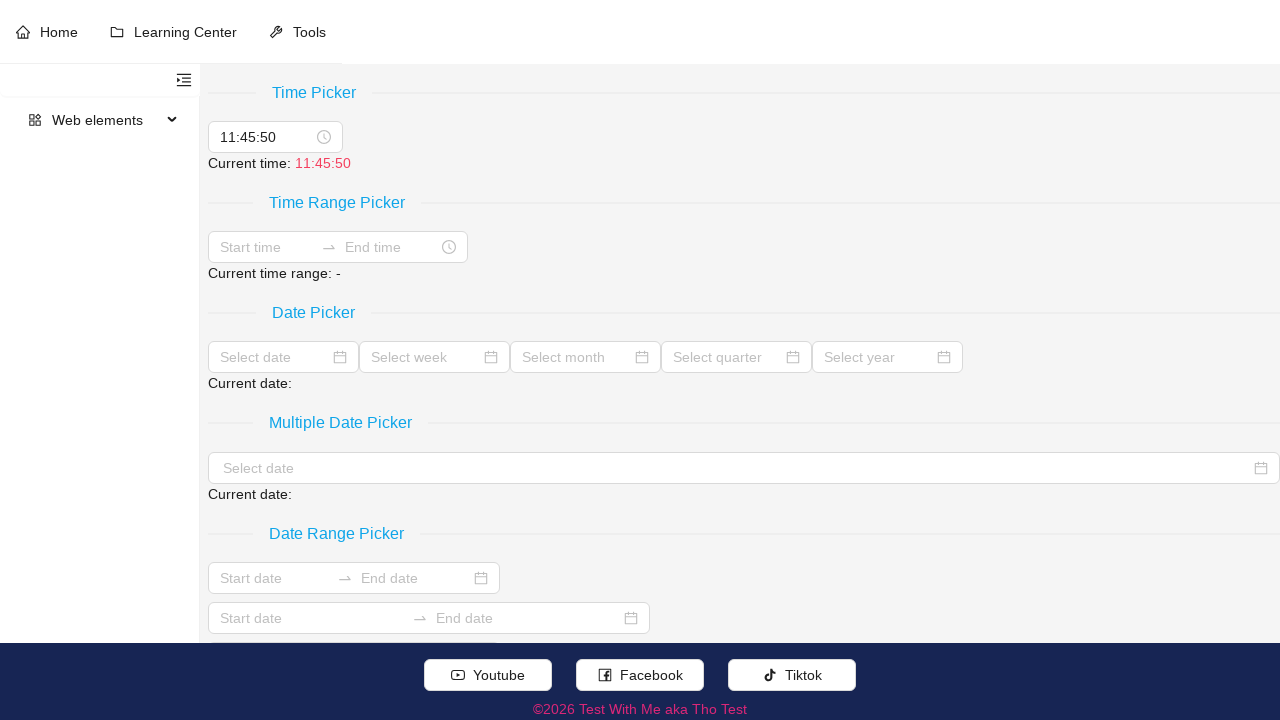